Navigates to the OrangeHRM demo site, maximizes the window, and clicks on the "OrangeHRM, Inc" link (typically a footer link to the company website)

Starting URL: https://opensource-demo.orangehrmlive.com/

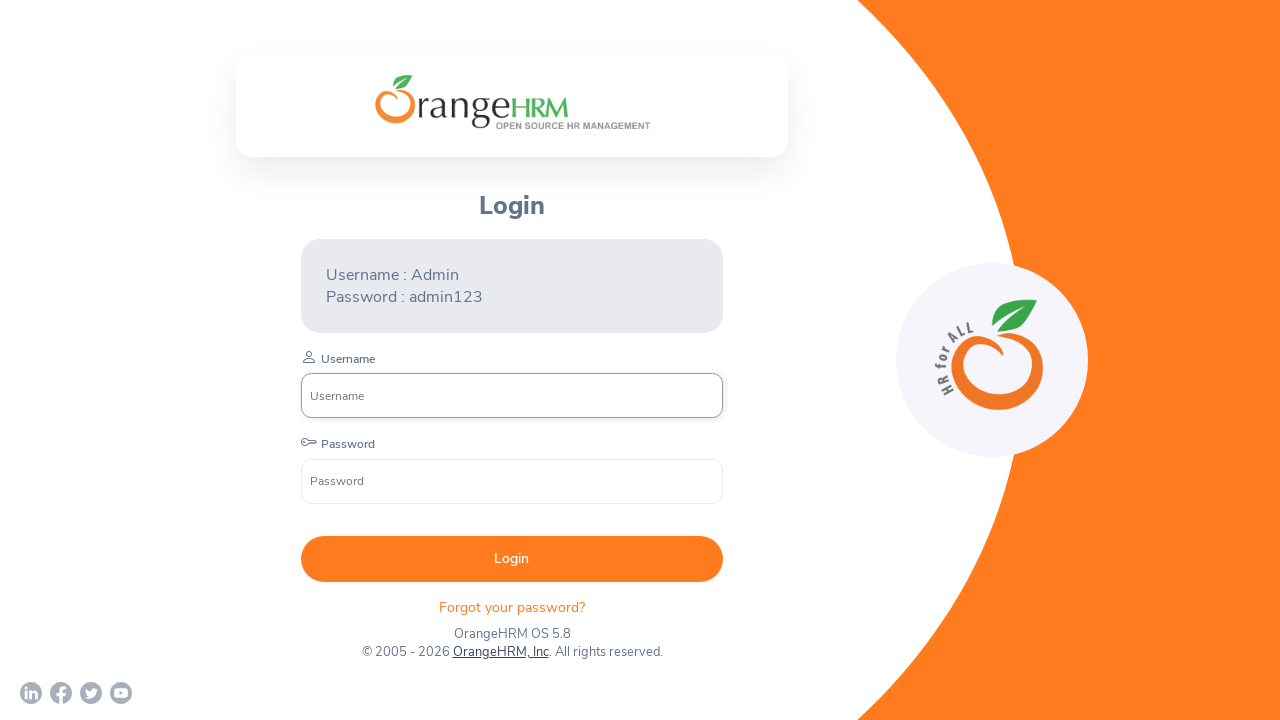

Waited for page to load (networkidle state)
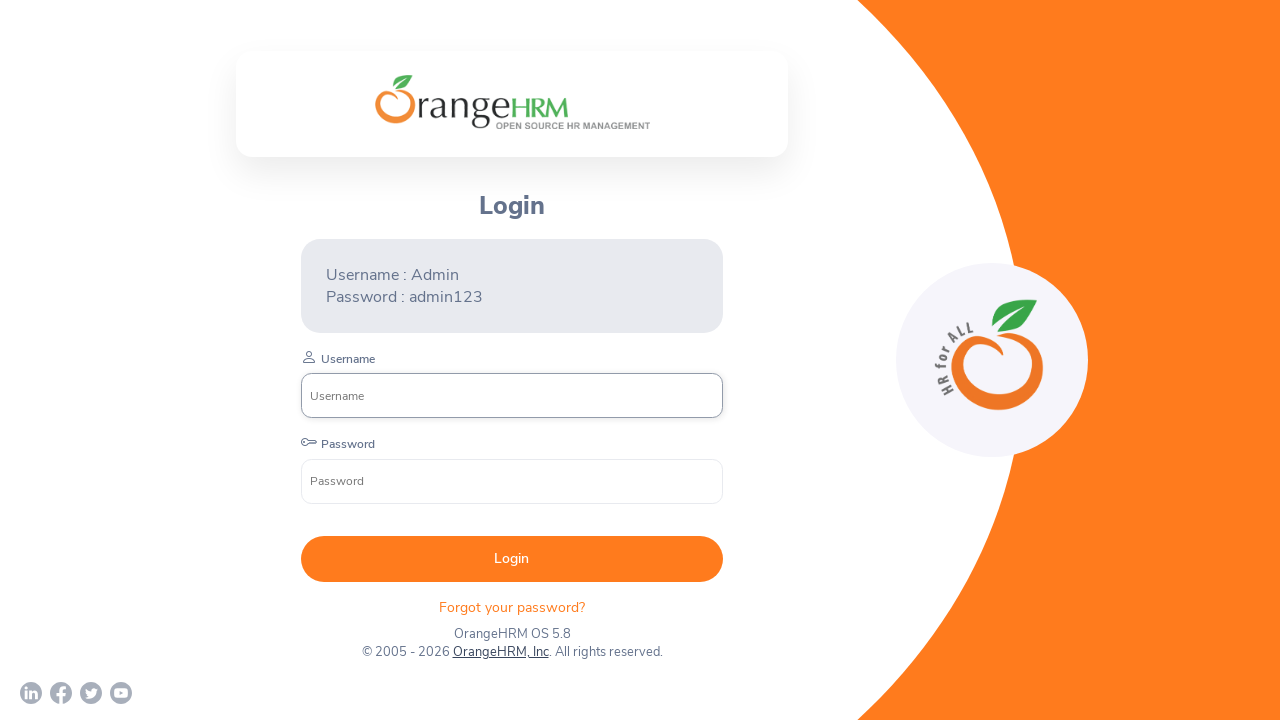

Clicked on OrangeHRM, Inc footer link at (500, 652) on text=OrangeHRM, Inc
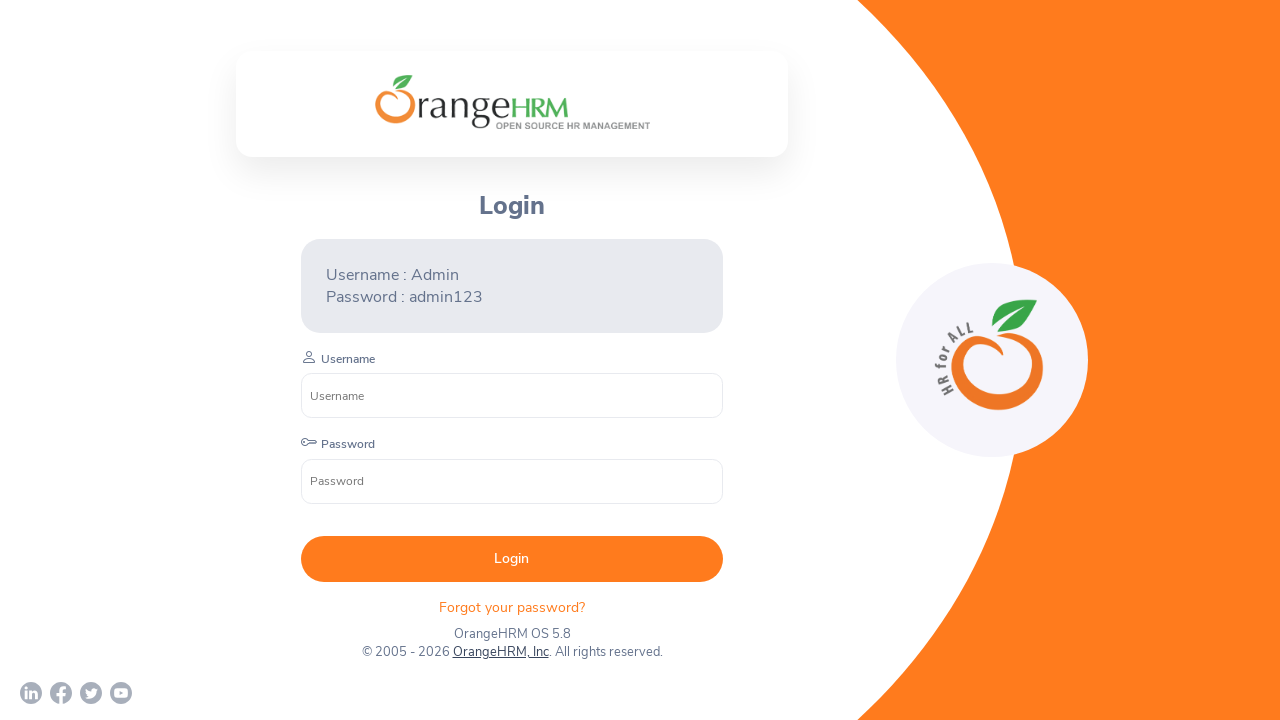

Waited for navigation to complete (load state)
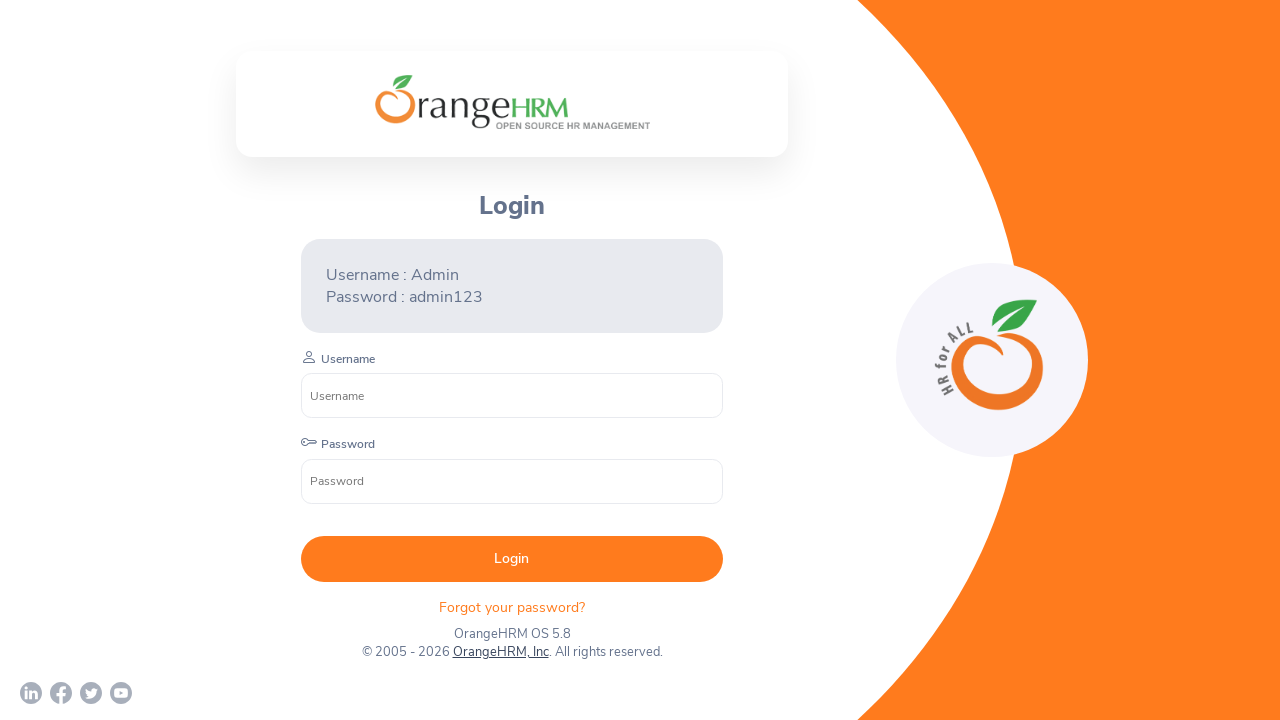

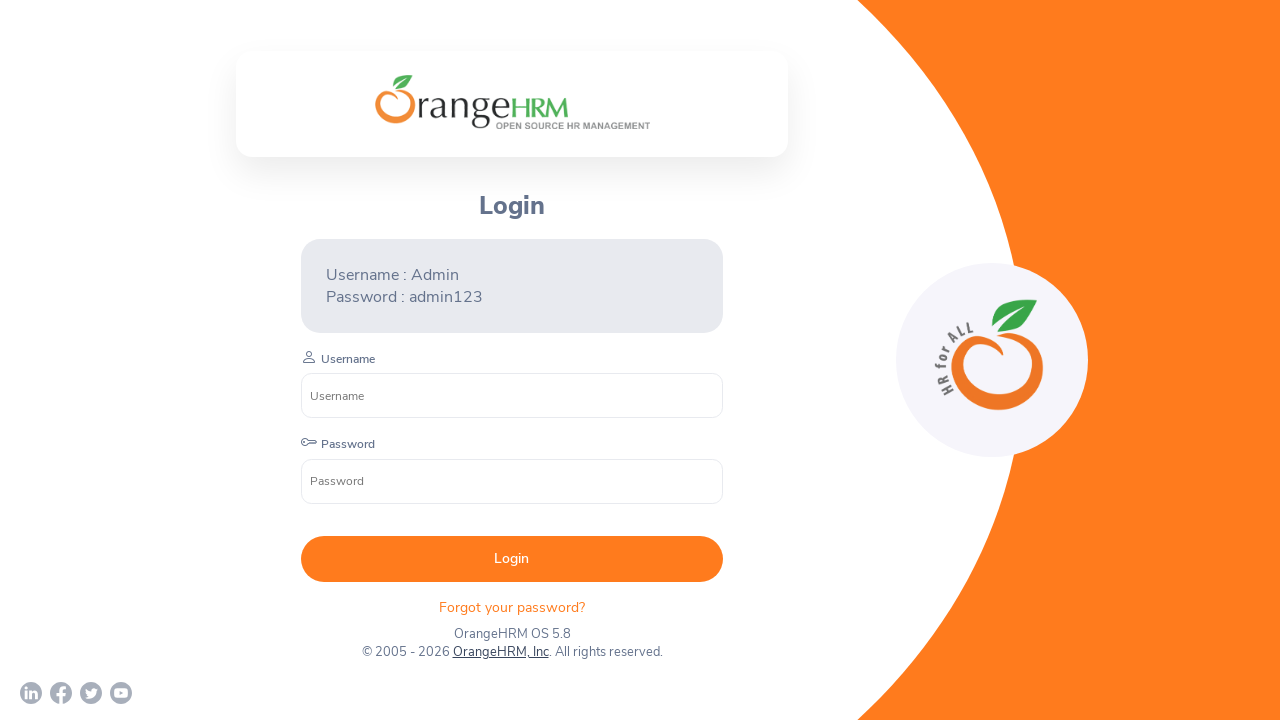